Tests right-click context menu functionality by right-clicking a button, hovering over the Paste option, verifying hover state, clicking it, and accepting the alert dialog.

Starting URL: http://swisnl.github.io/jQuery-contextMenu/demo.html

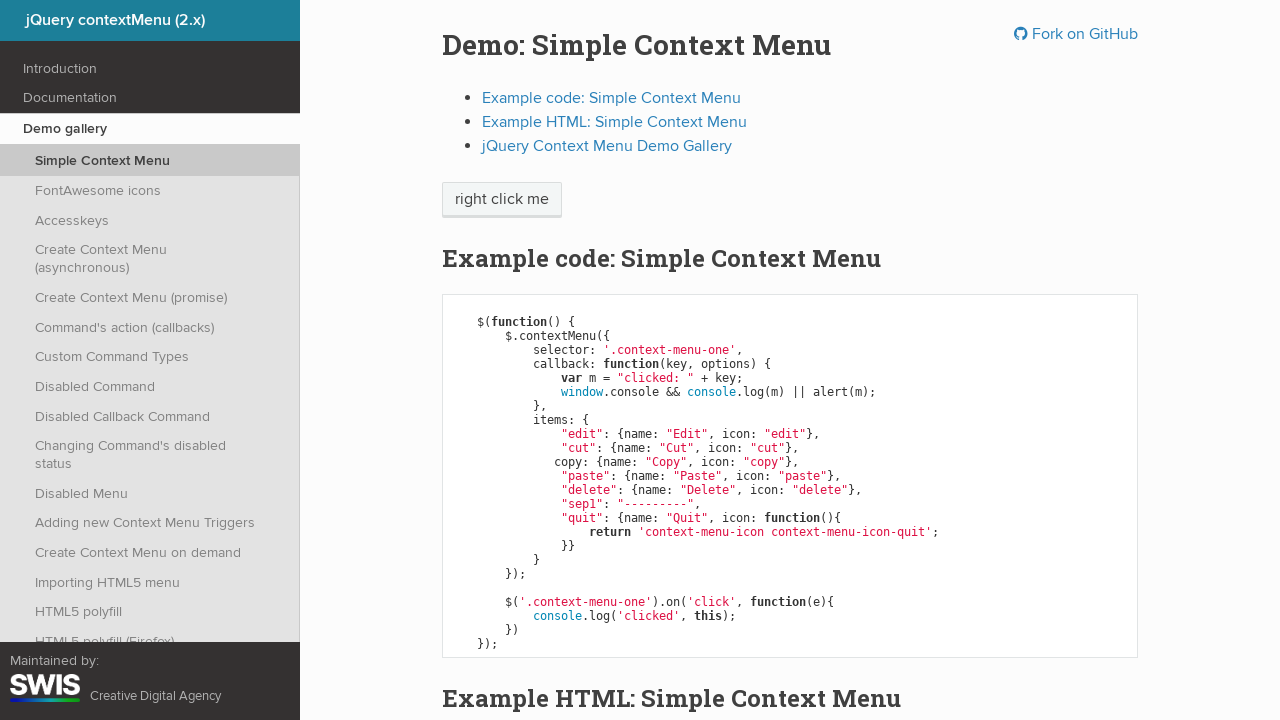

Right-clicked on context menu button at (502, 200) on span.context-menu-one
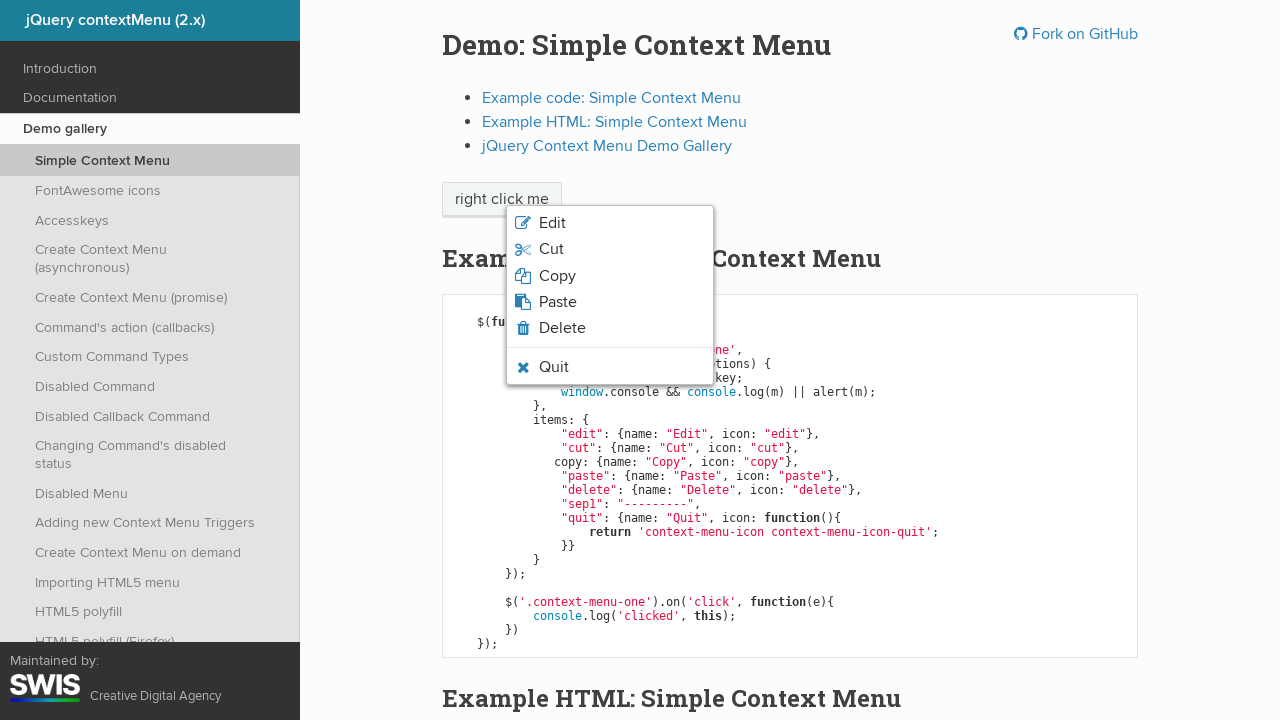

Paste menu item became visible
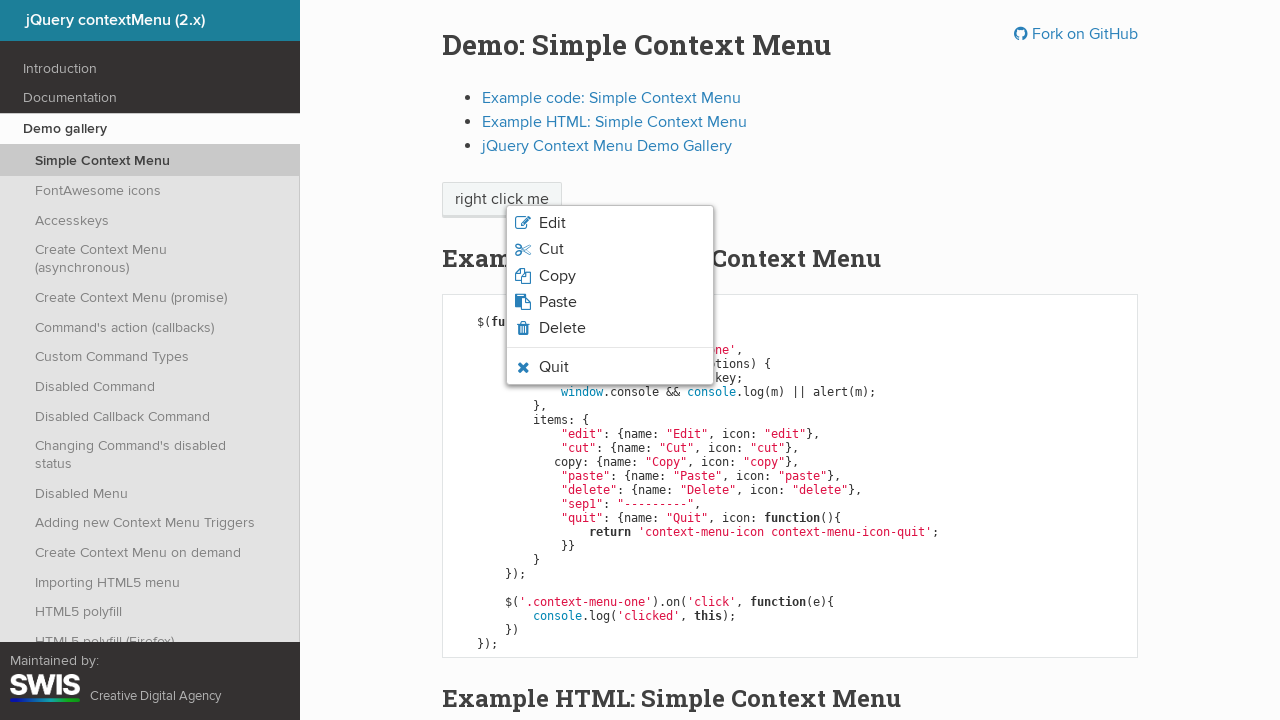

Hovered over Paste menu item at (610, 302) on li.context-menu-icon-paste
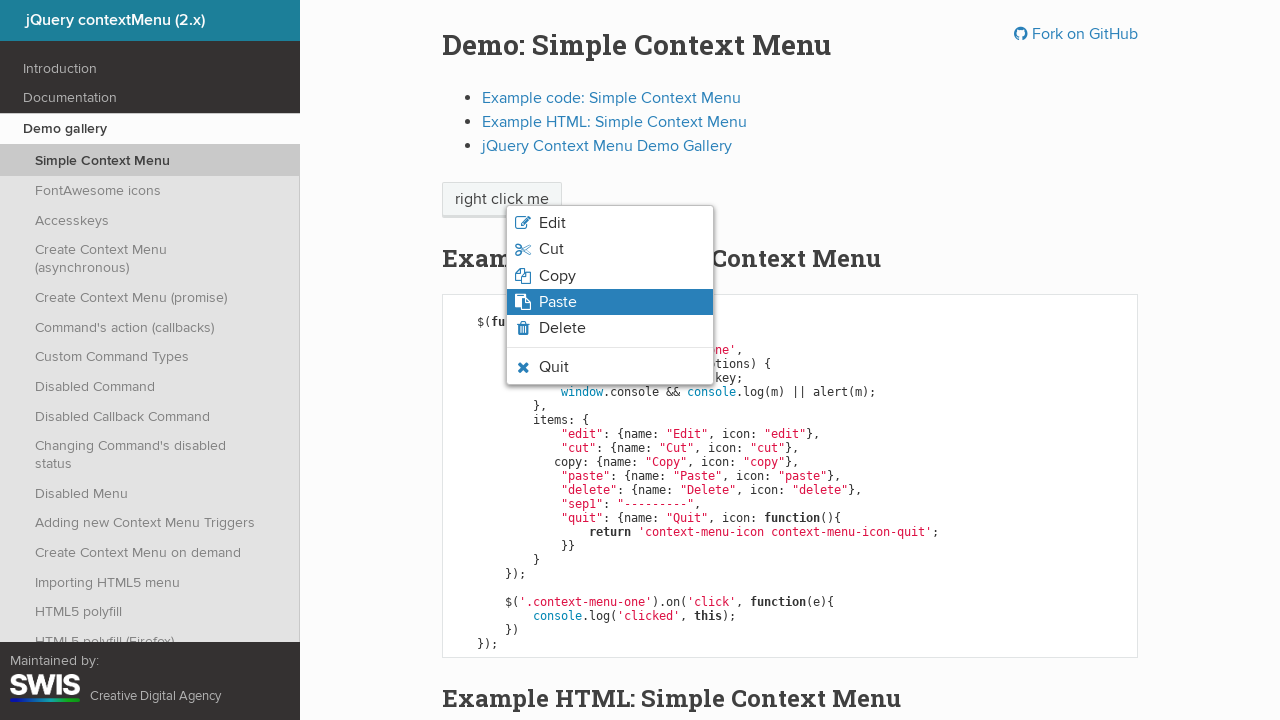

Clicked Paste menu item at (610, 302) on li.context-menu-icon-paste
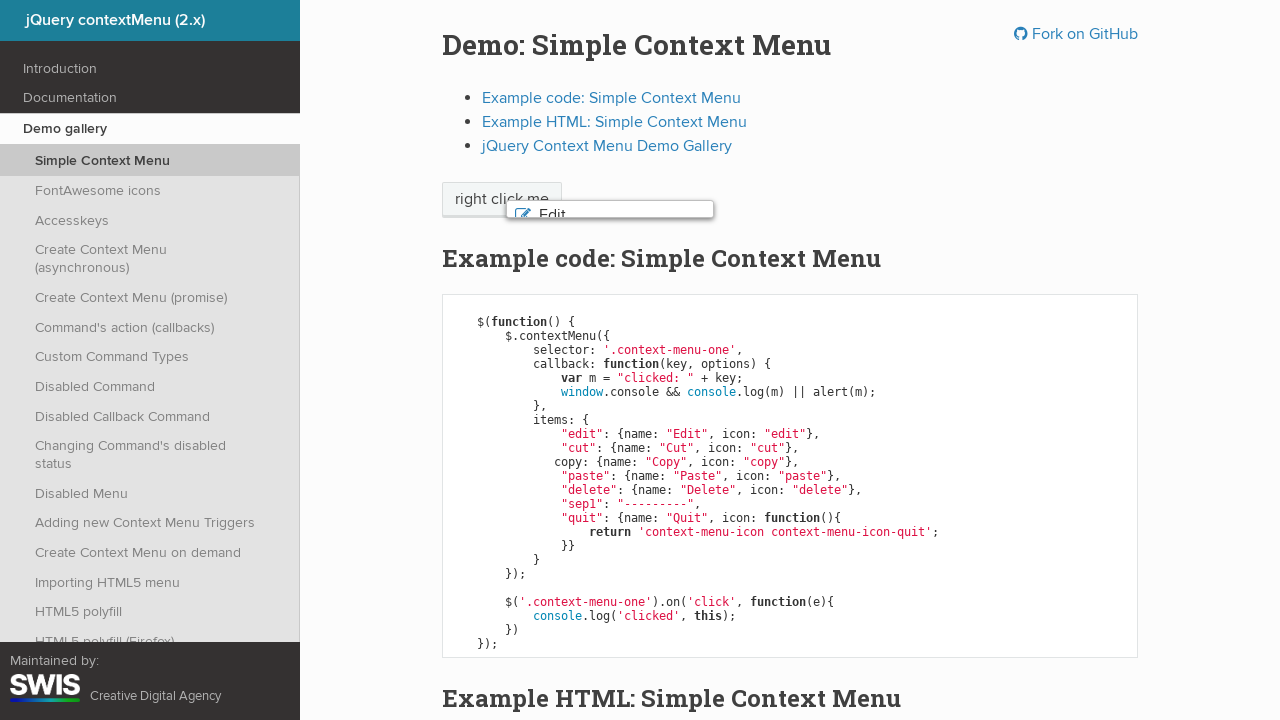

Set up dialog handler to accept alerts
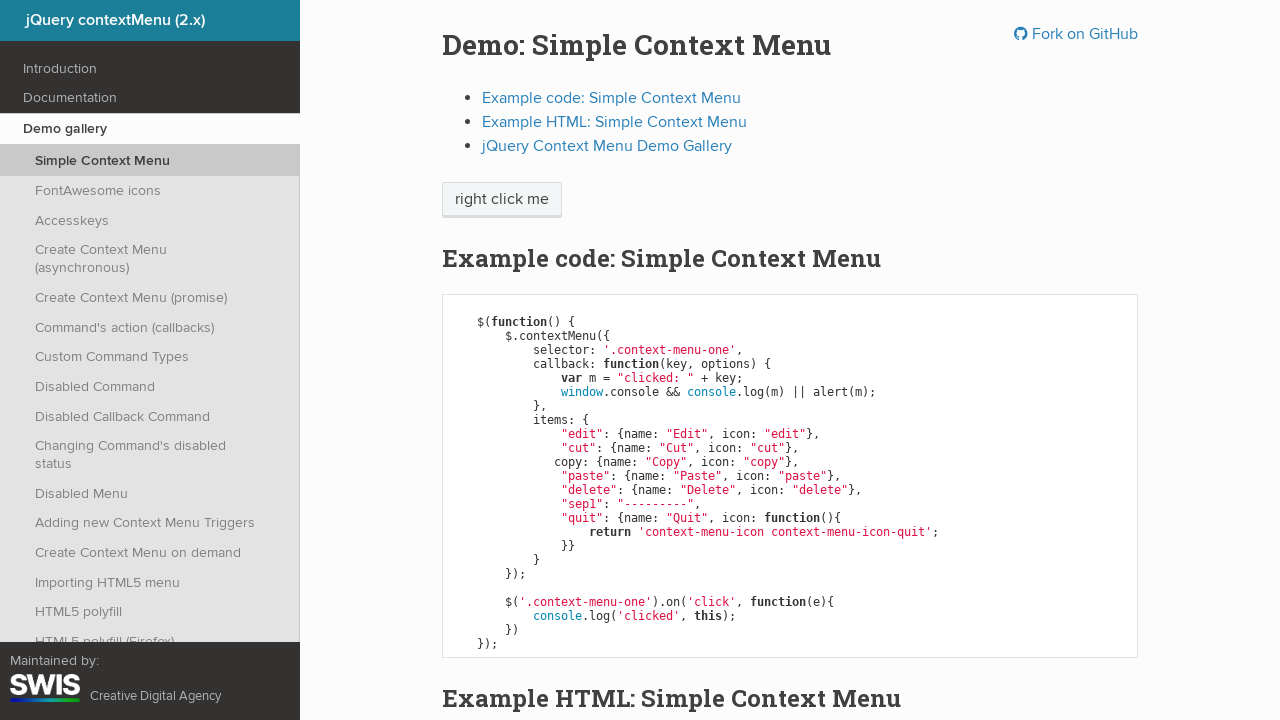

Waited 1000ms for alert to be processed
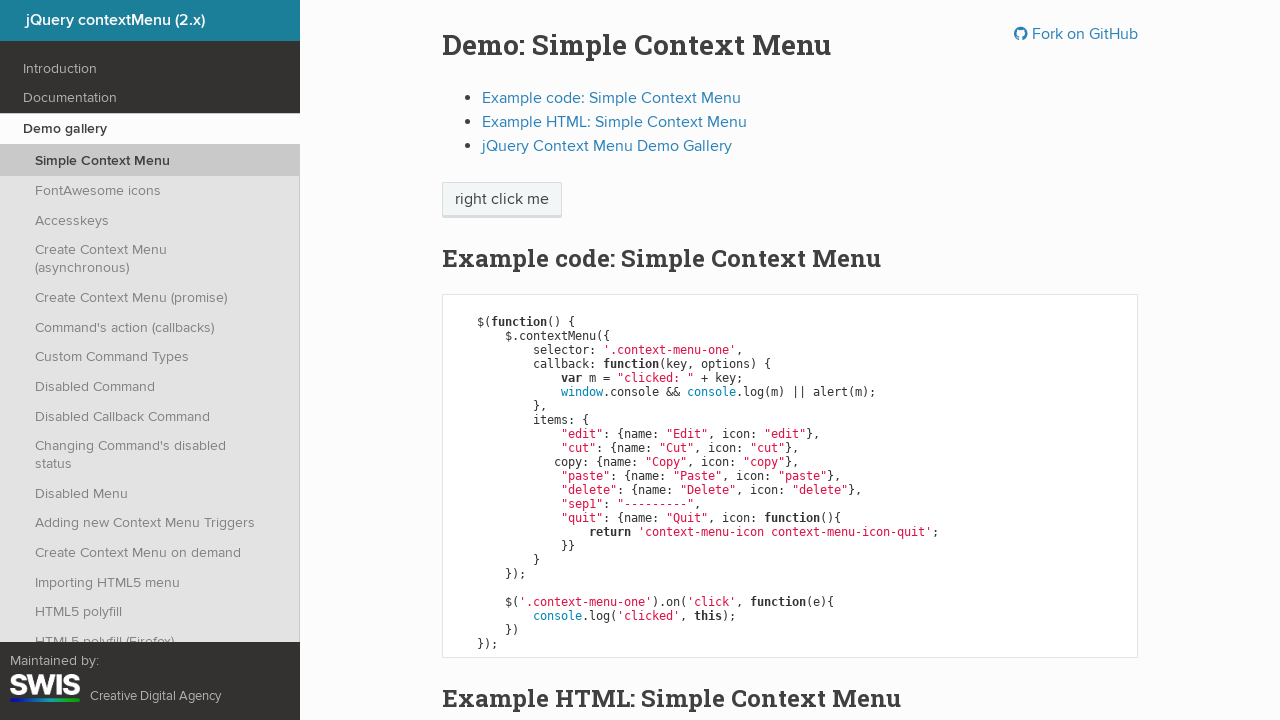

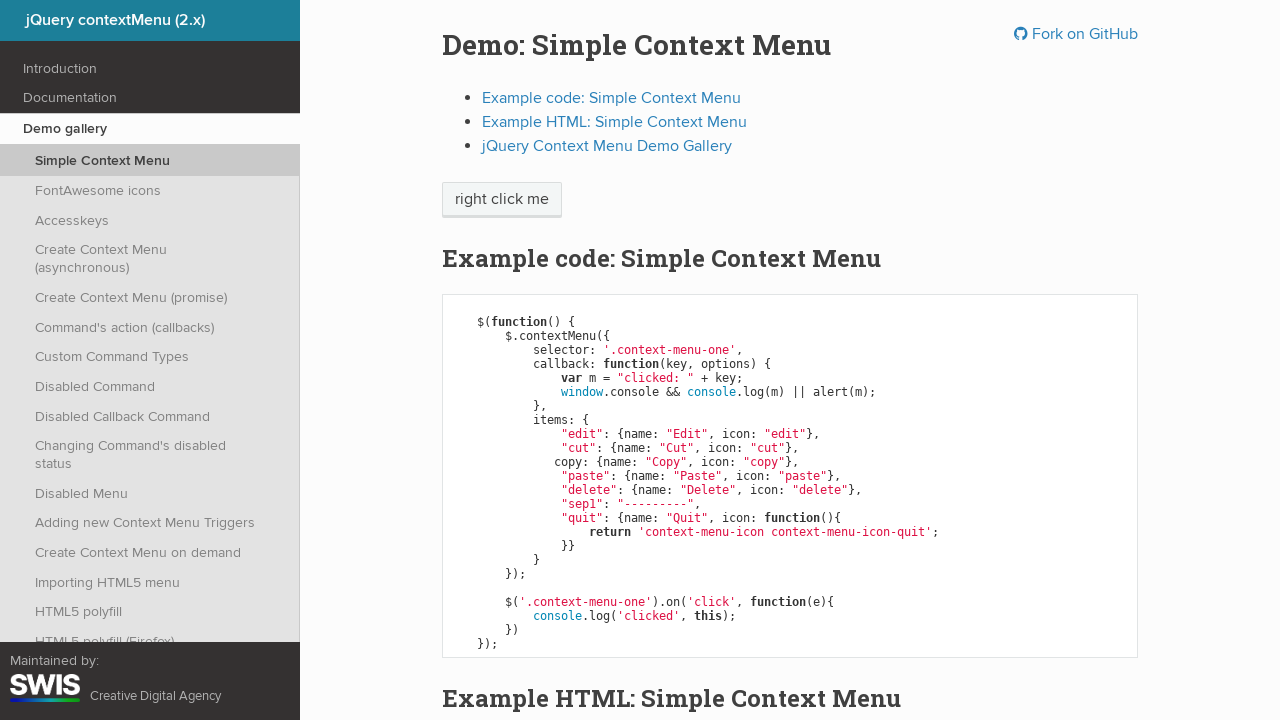